Navigates to Singapore Airlines website homepage with notification popups disabled

Starting URL: https://www.singaporeair.com/

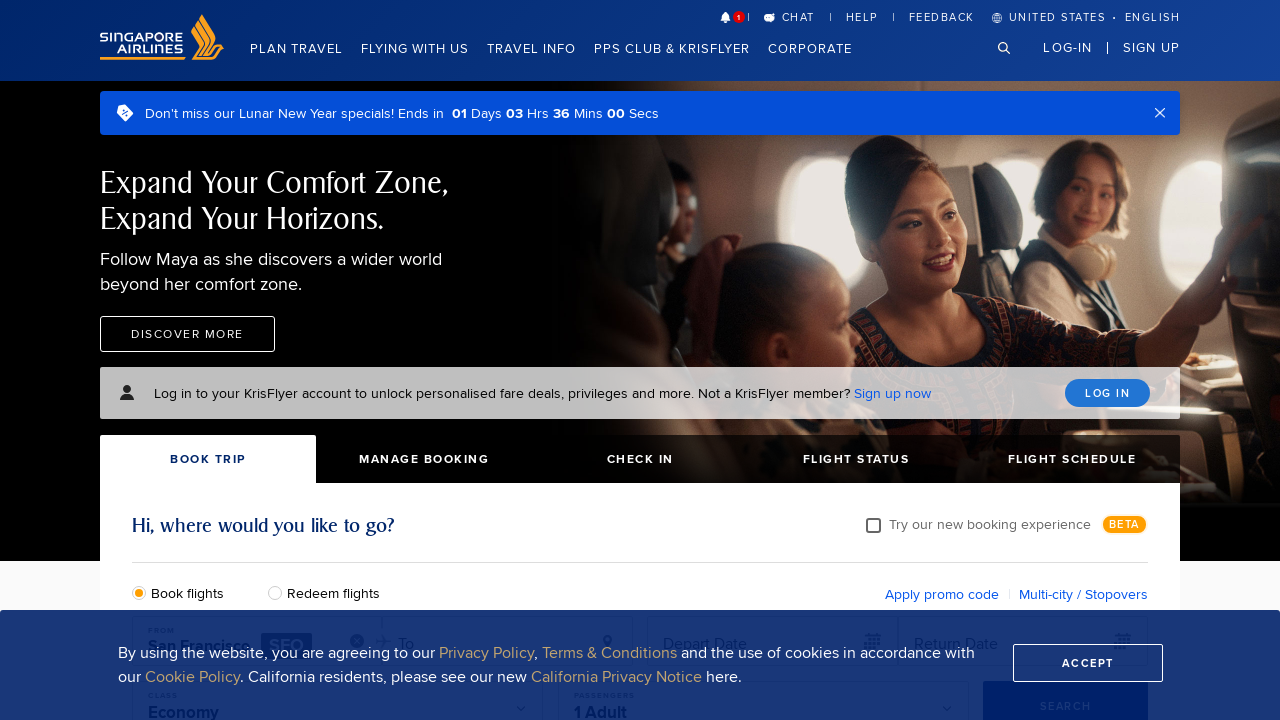

Singapore Airlines homepage loaded with DOM content ready
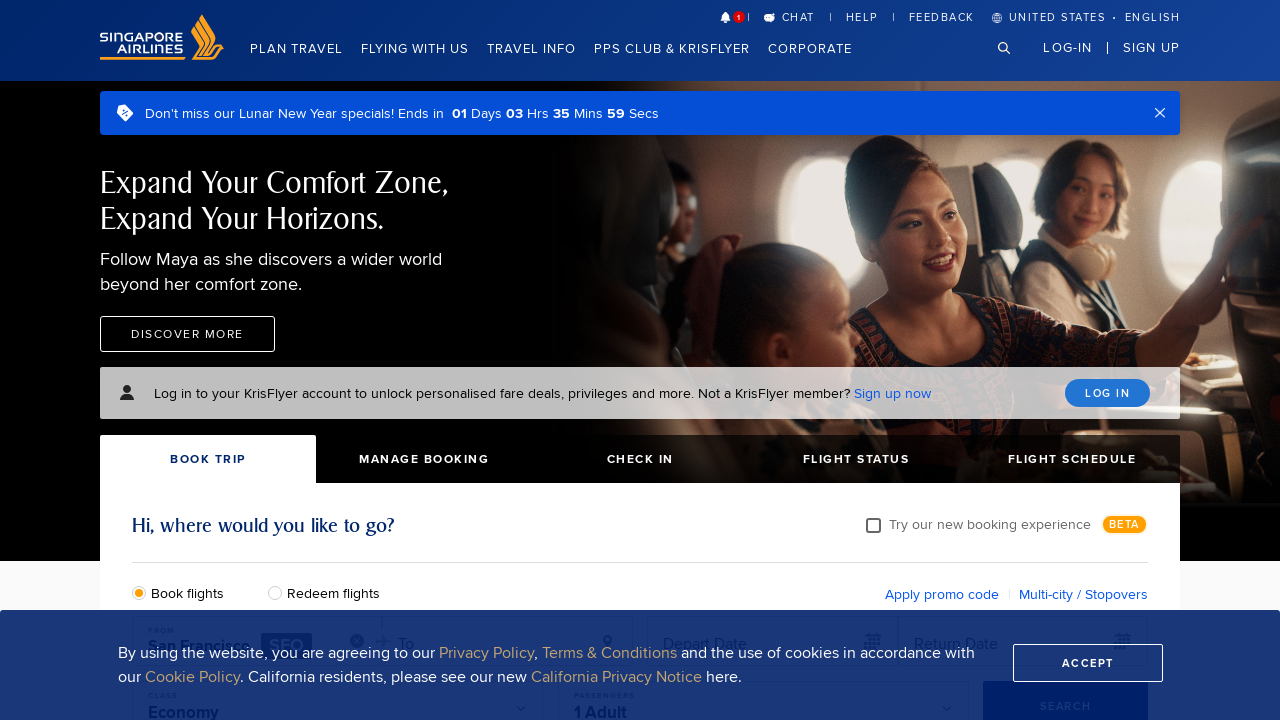

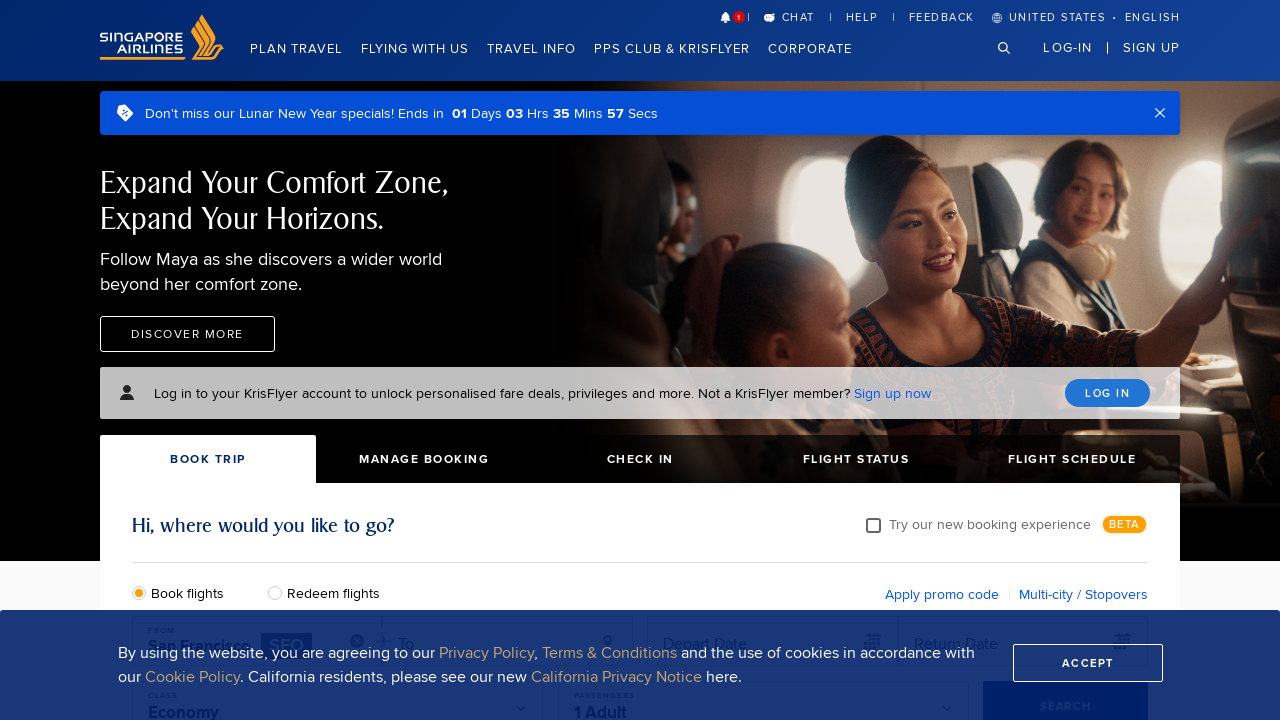